Tests handling of JavaScript alerts, confirm boxes and prompt dialogs

Starting URL: https://www.hyrtutorials.com/p/alertsdemo.html

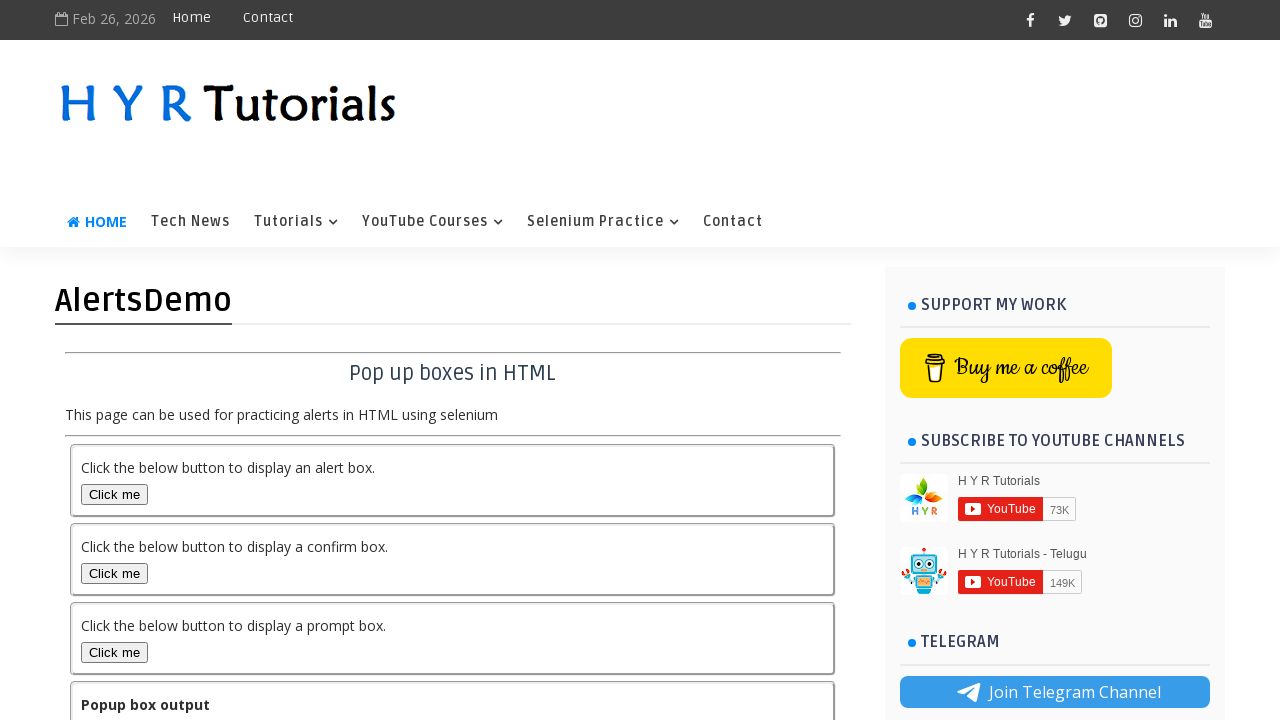

Clicked alert box and accepted the dialog at (114, 494) on #alertBox
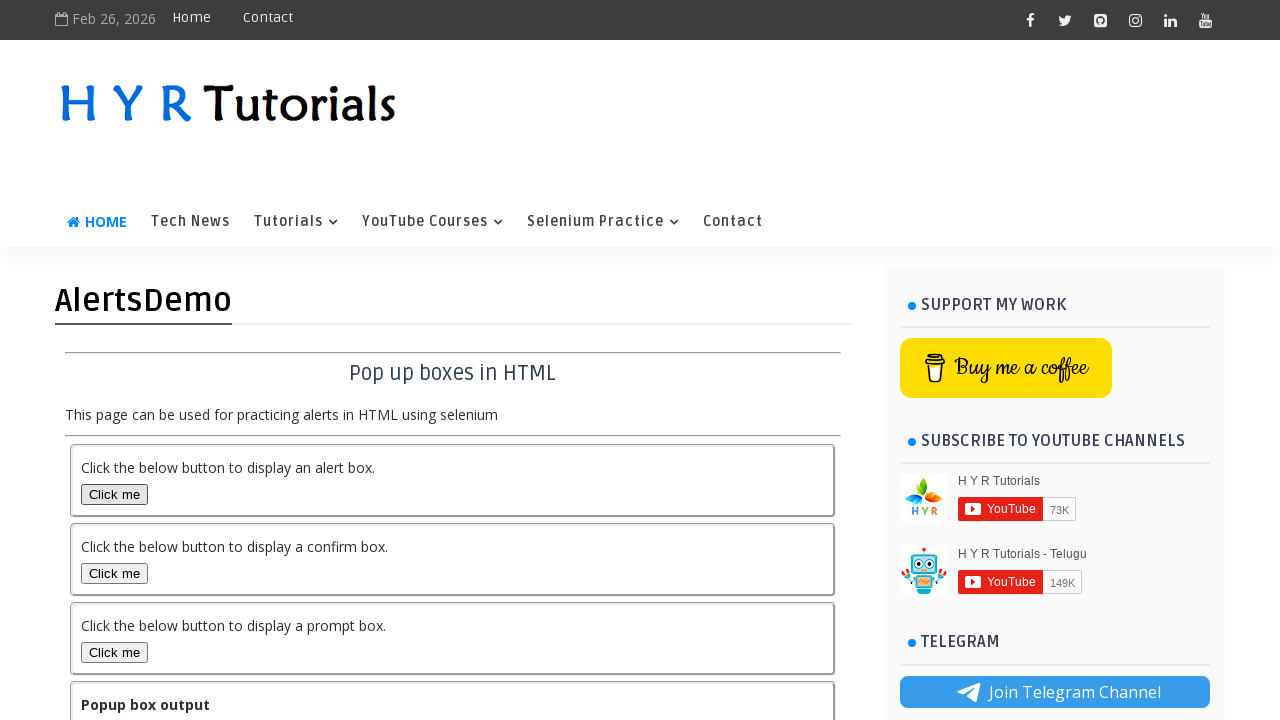

Clicked confirm box and accepted the dialog at (114, 573) on #confirmBox
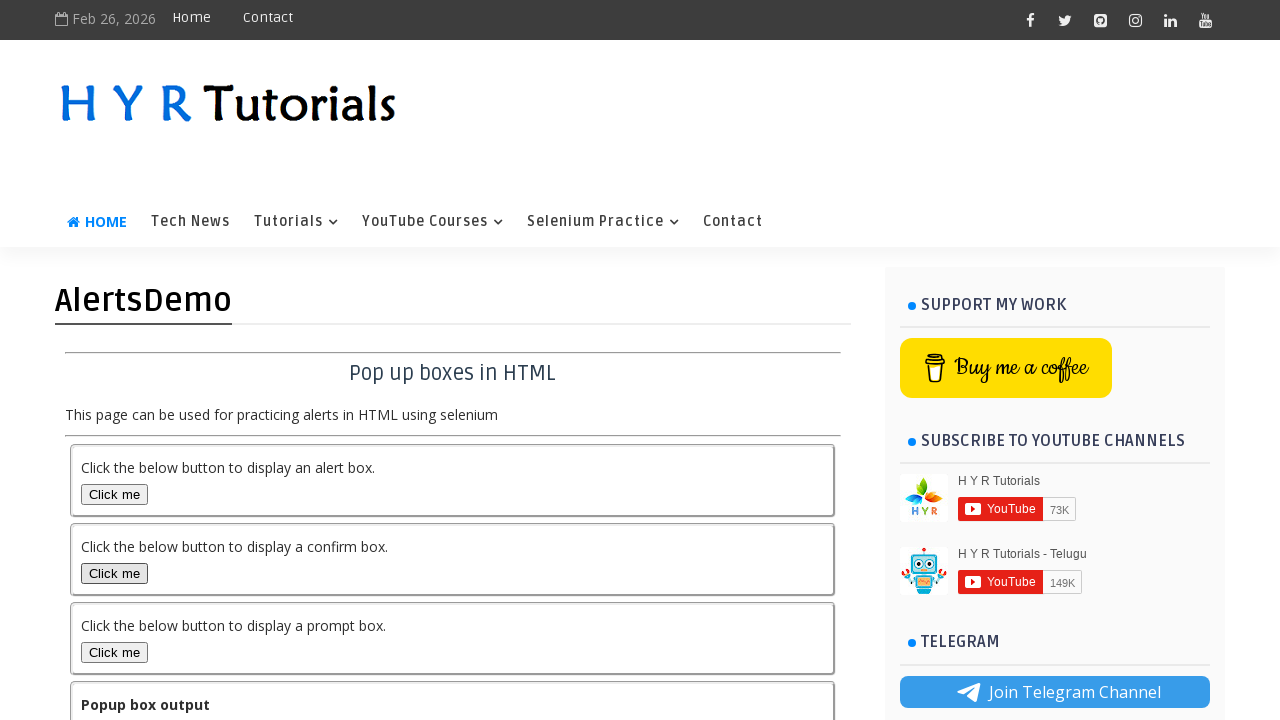

Clicked confirm box and dismissed the dialog at (114, 573) on #confirmBox
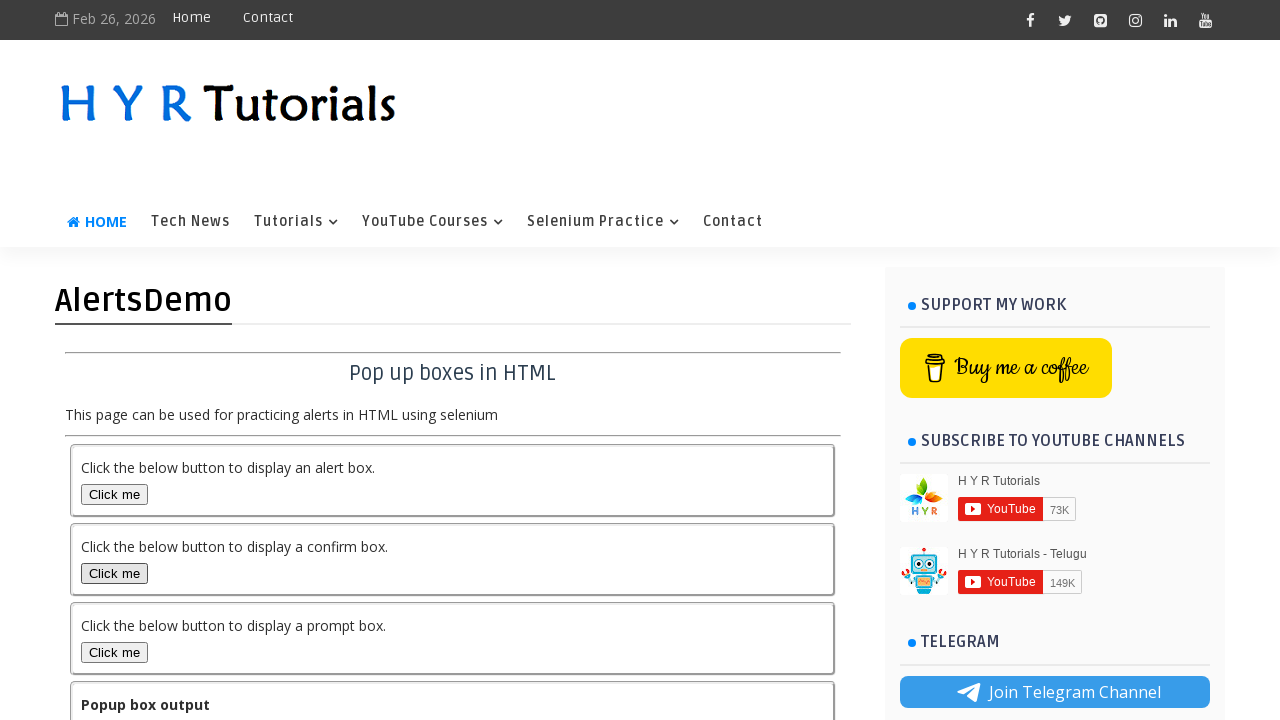

Clicked prompt box and accepted with text 'test automation' at (114, 652) on #promptBox
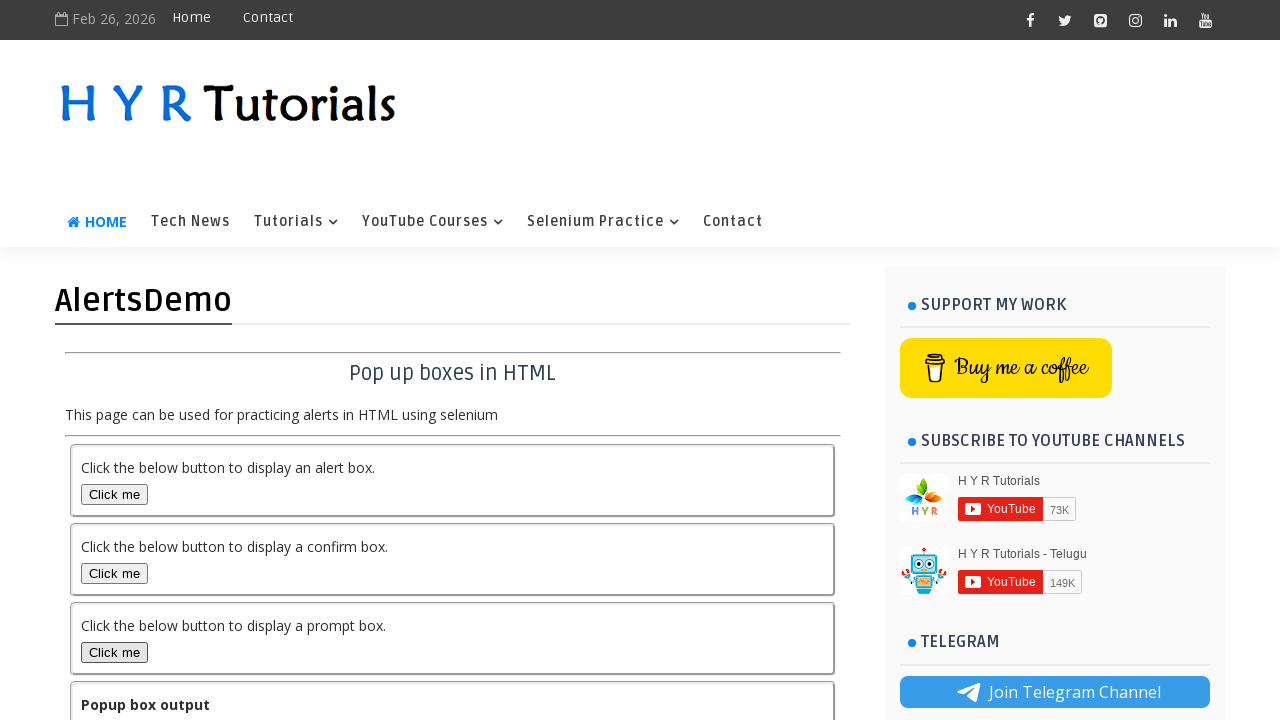

Clicked prompt box and dismissed the dialog at (114, 652) on #promptBox
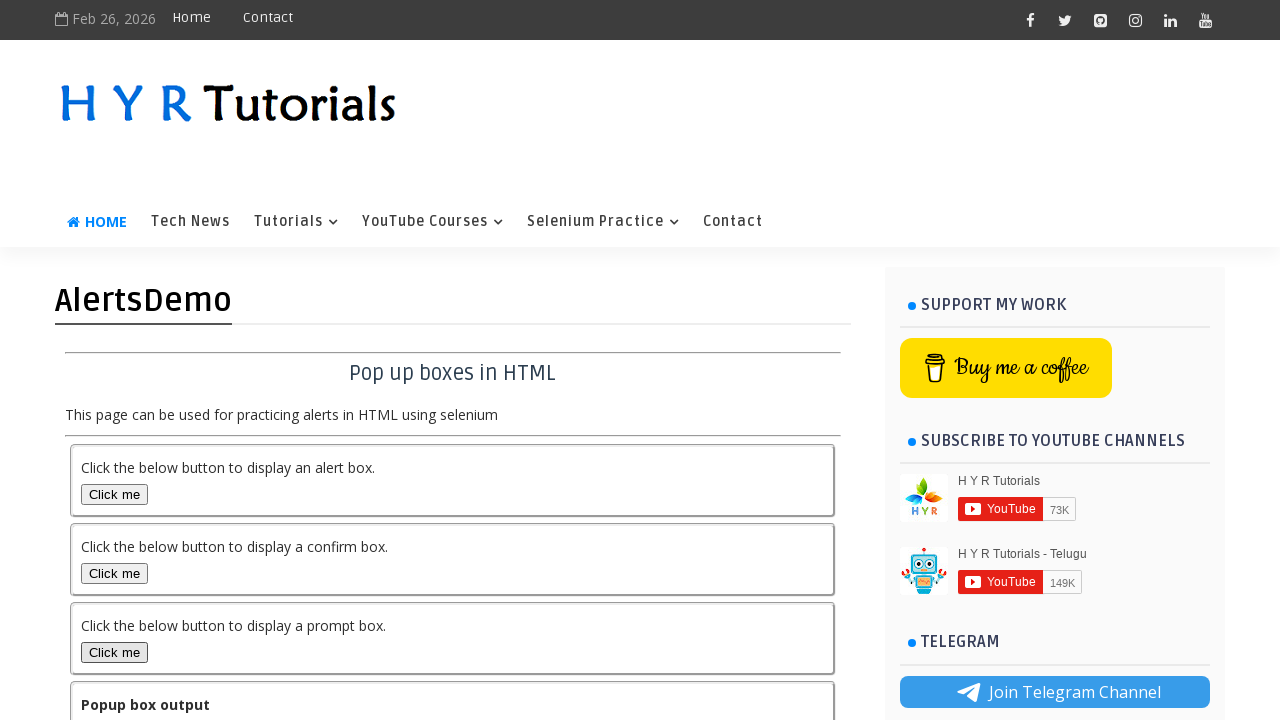

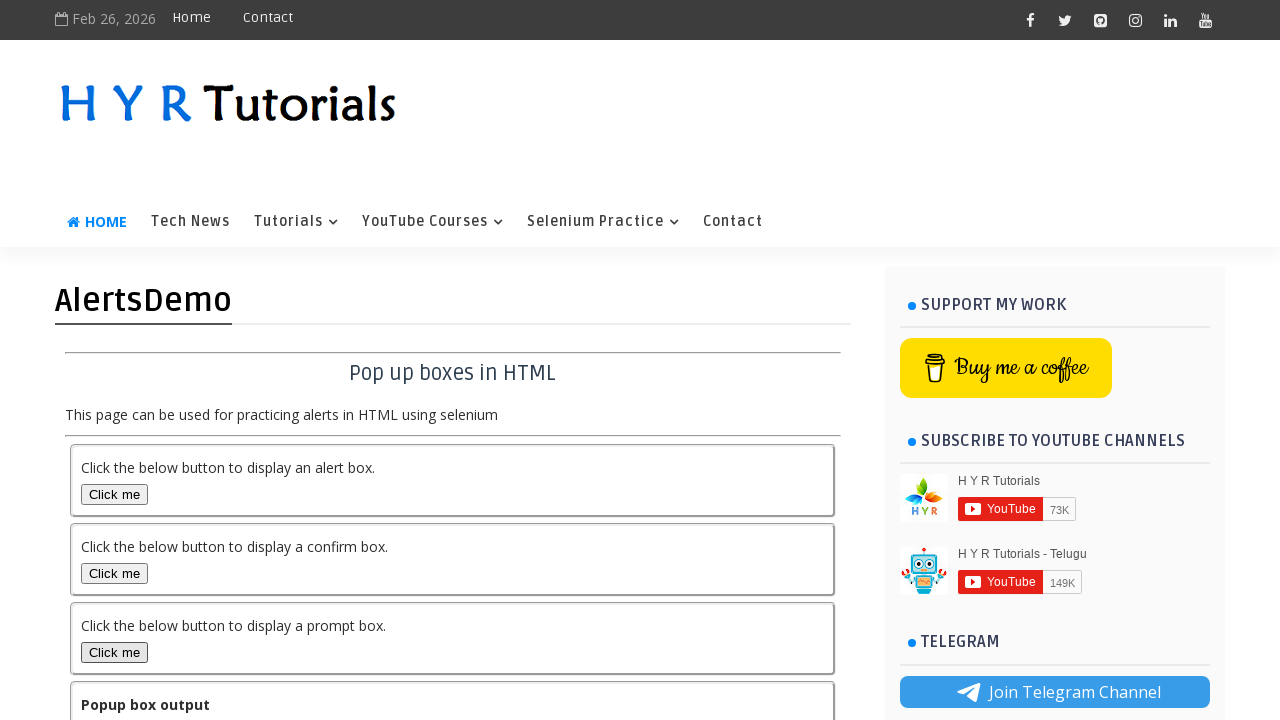